Tests form filling functionality by entering data into various form fields including text inputs, radio buttons, checkboxes, dropdown selections, and date picker, then submitting the form

Starting URL: https://formy-project.herokuapp.com/form

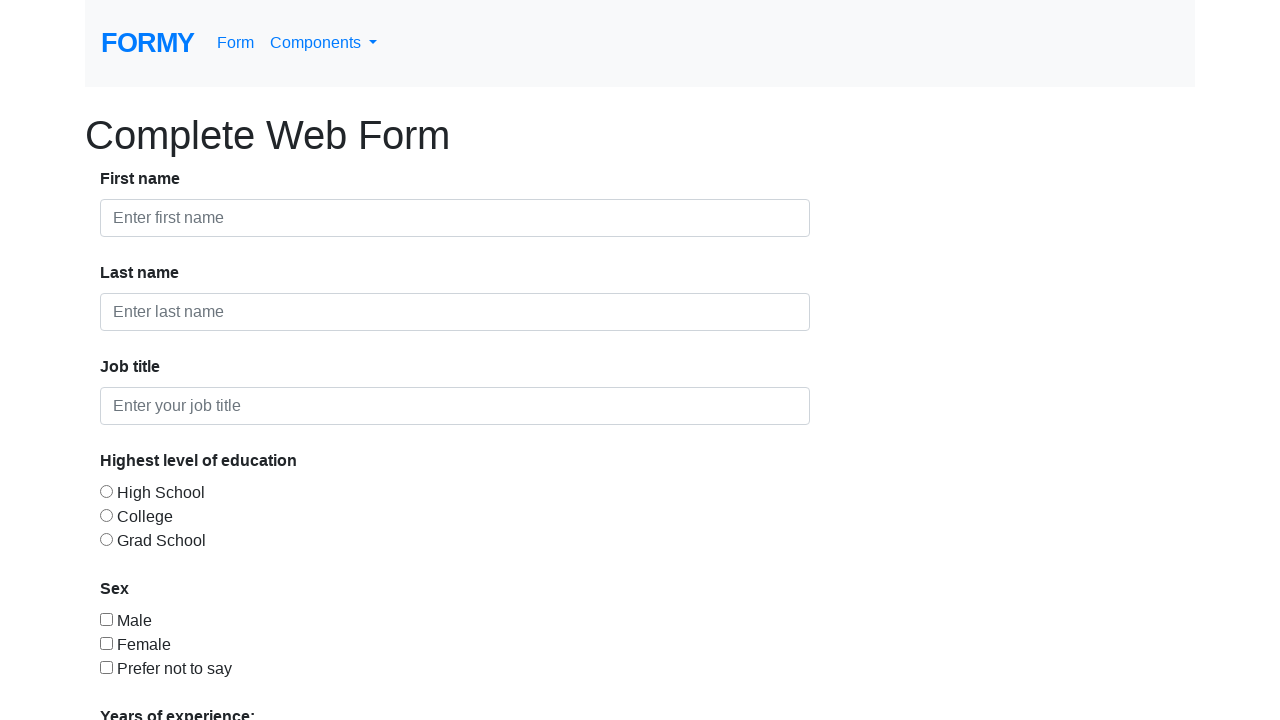

Filled first name field with 'Lovasz' on input#first-name
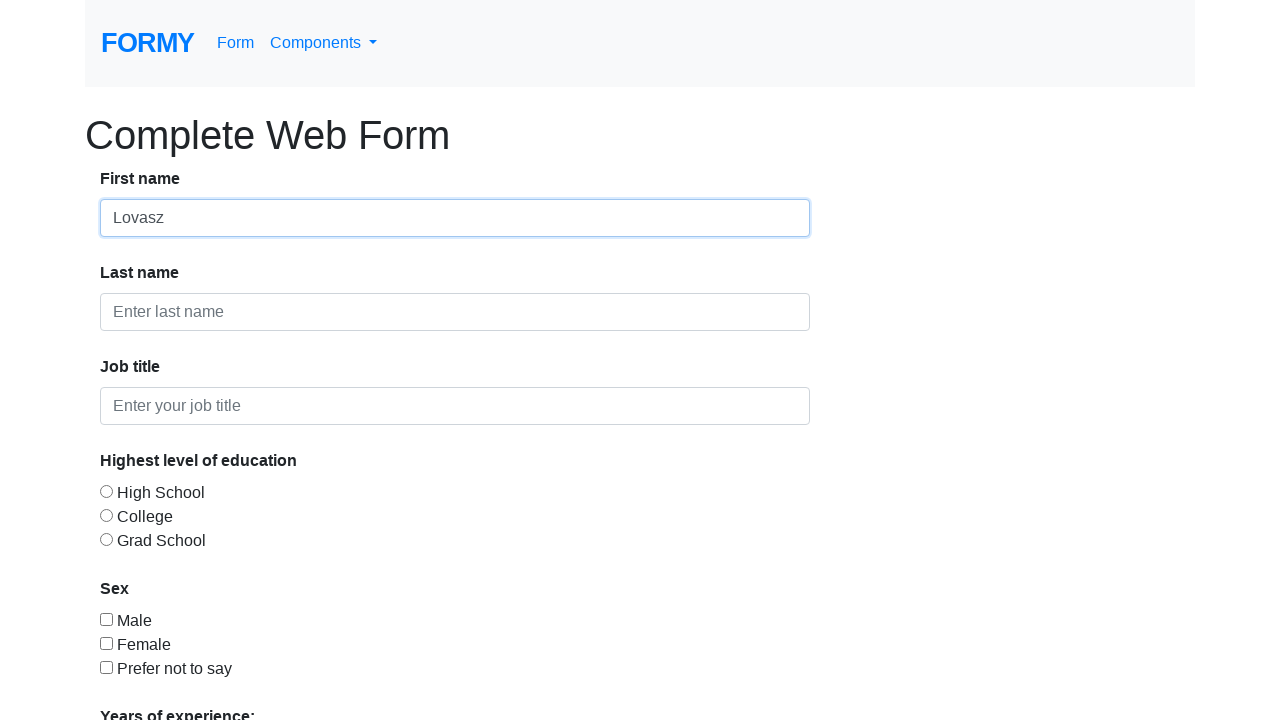

Filled last name field with 'Norbert' on input#last-name
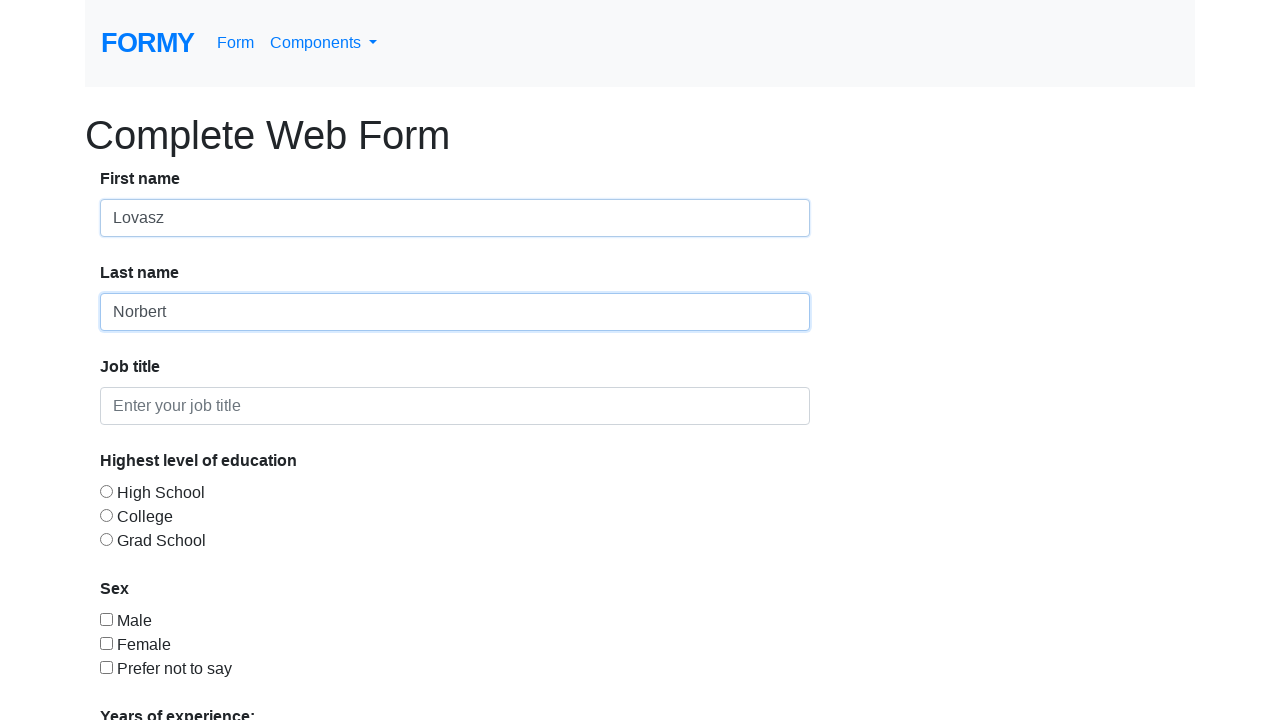

Filled job title field with 'Engineer' on #job-title
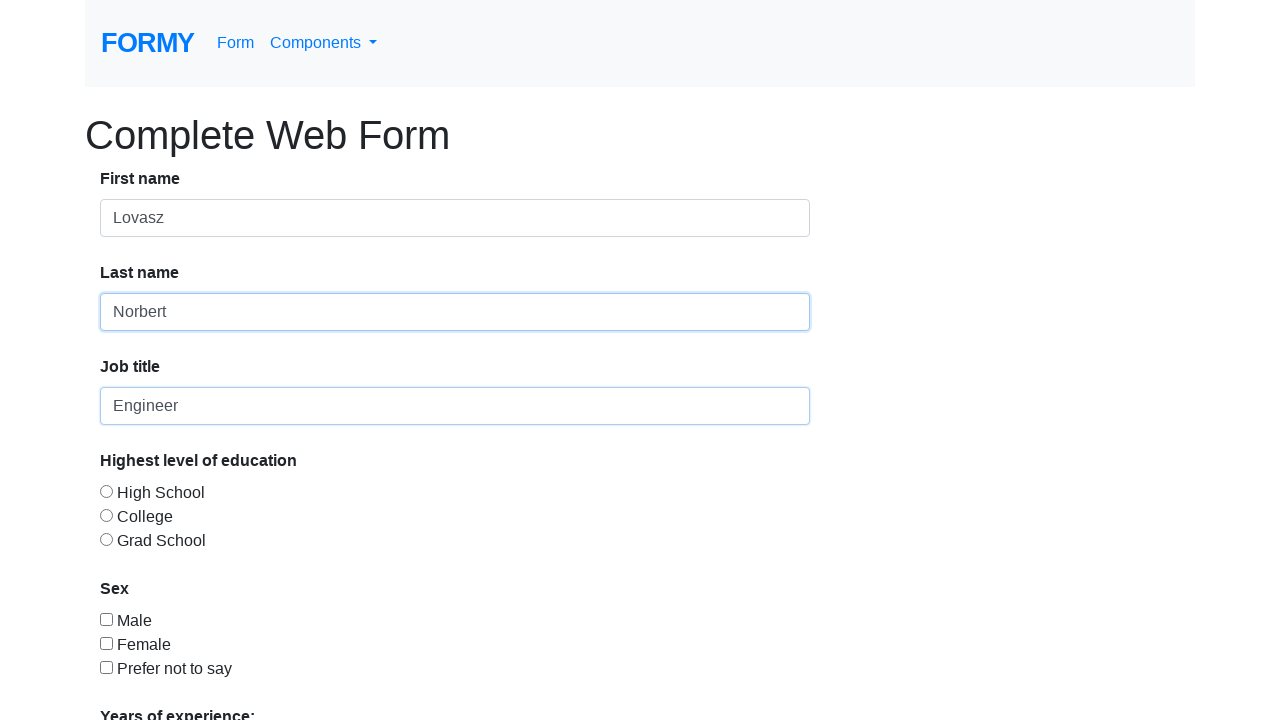

Selected education level radio button option 3 at (106, 539) on #radio-button-3
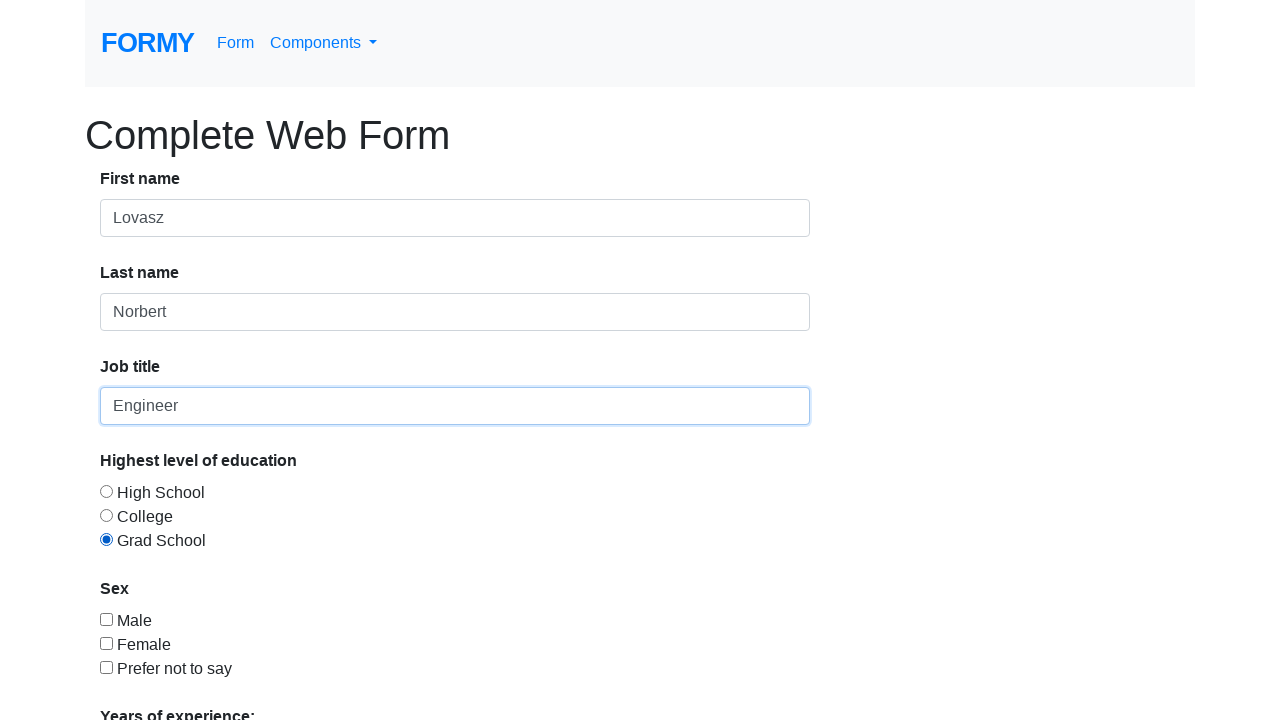

Checked checkbox 1 at (106, 619) on #checkbox-1
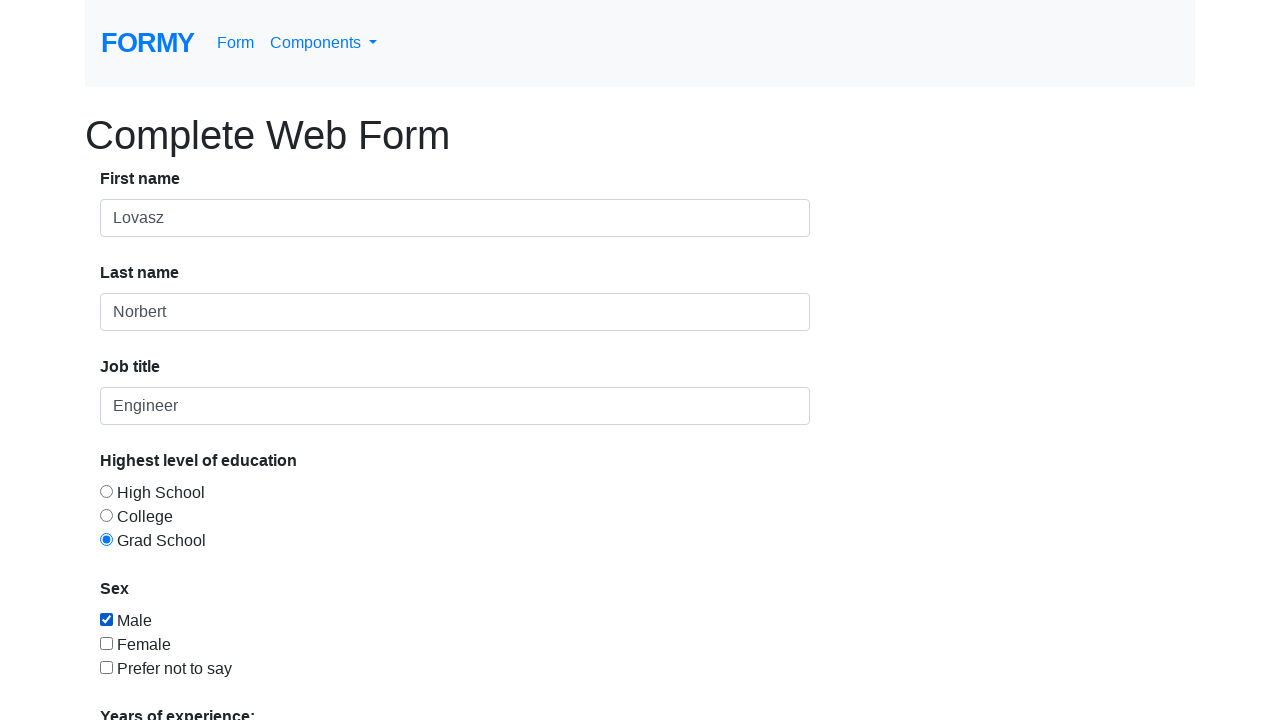

Selected dropdown menu option at index 2 on #select-menu
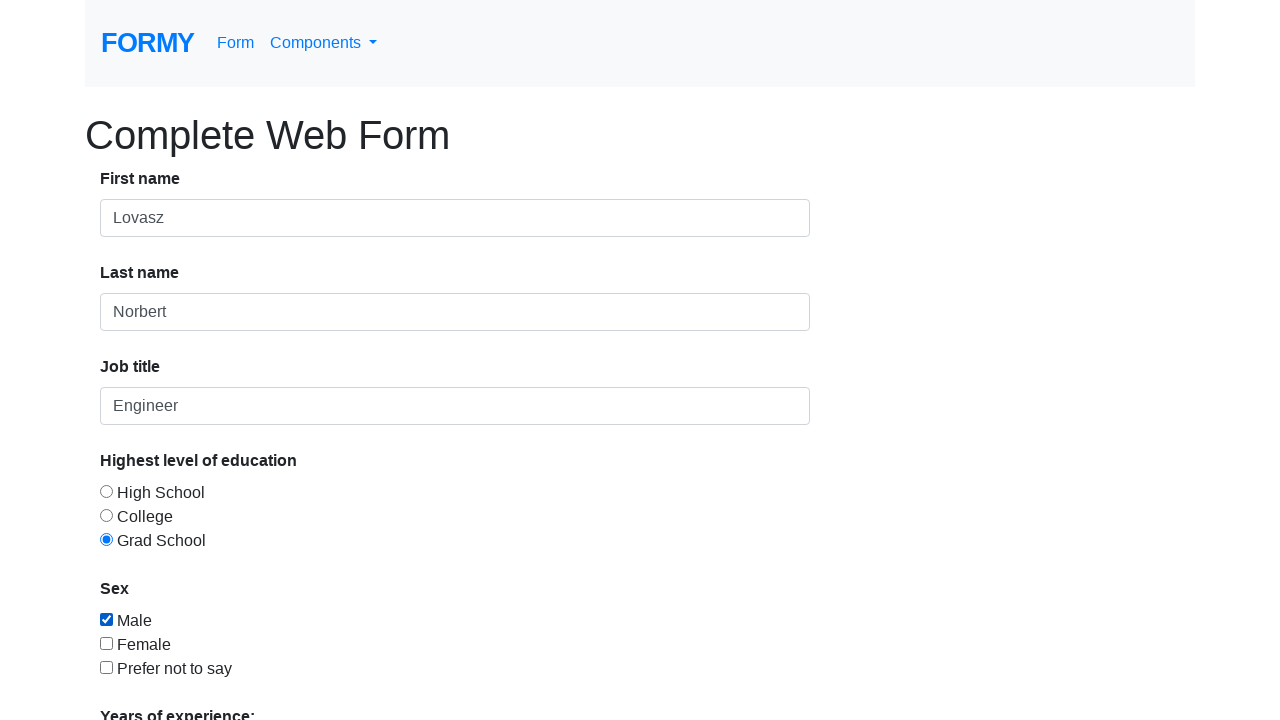

Filled date picker with '04/04/2020' on input#datepicker
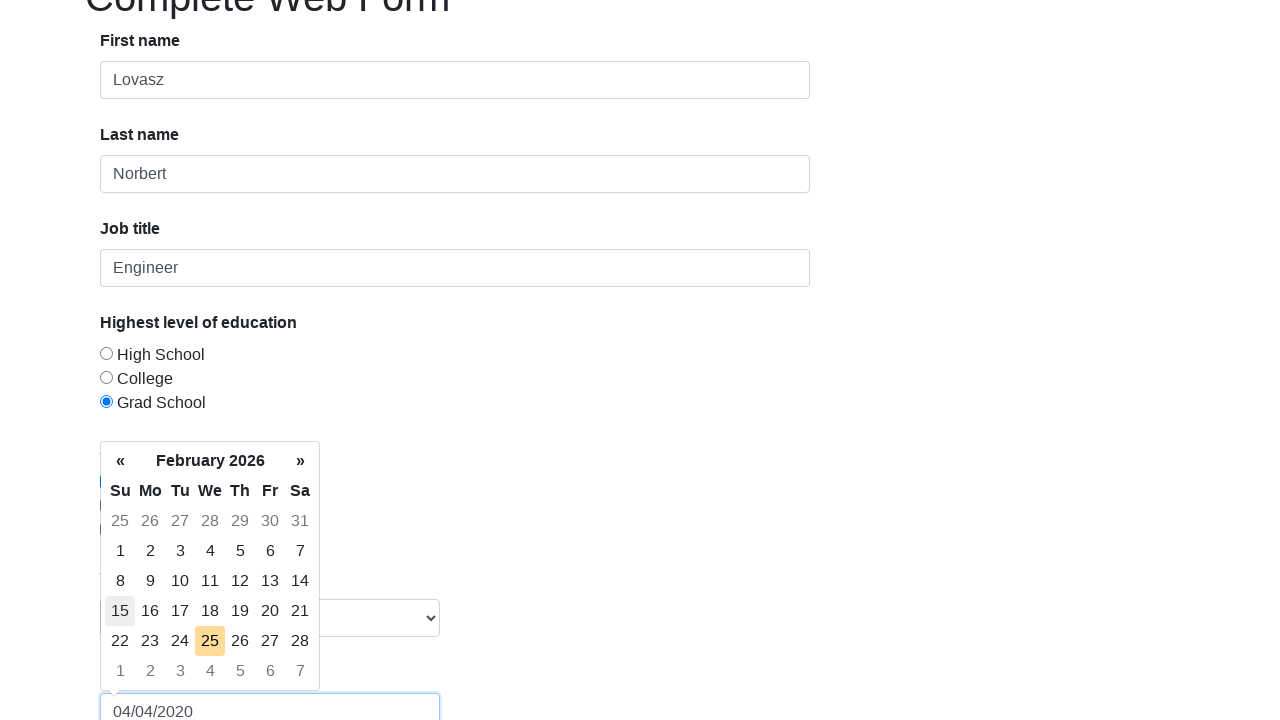

Submitted form by clicking submit button at (148, 680) on body > div > form > div > div:nth-child(15) > a
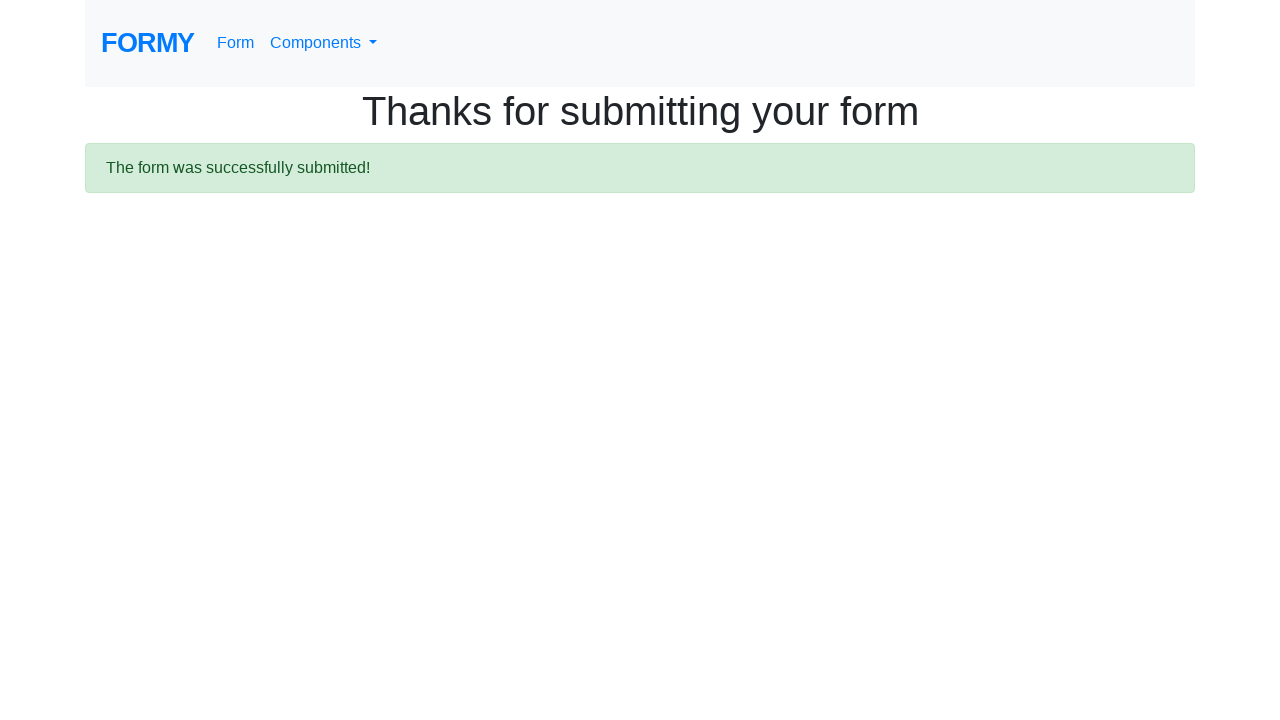

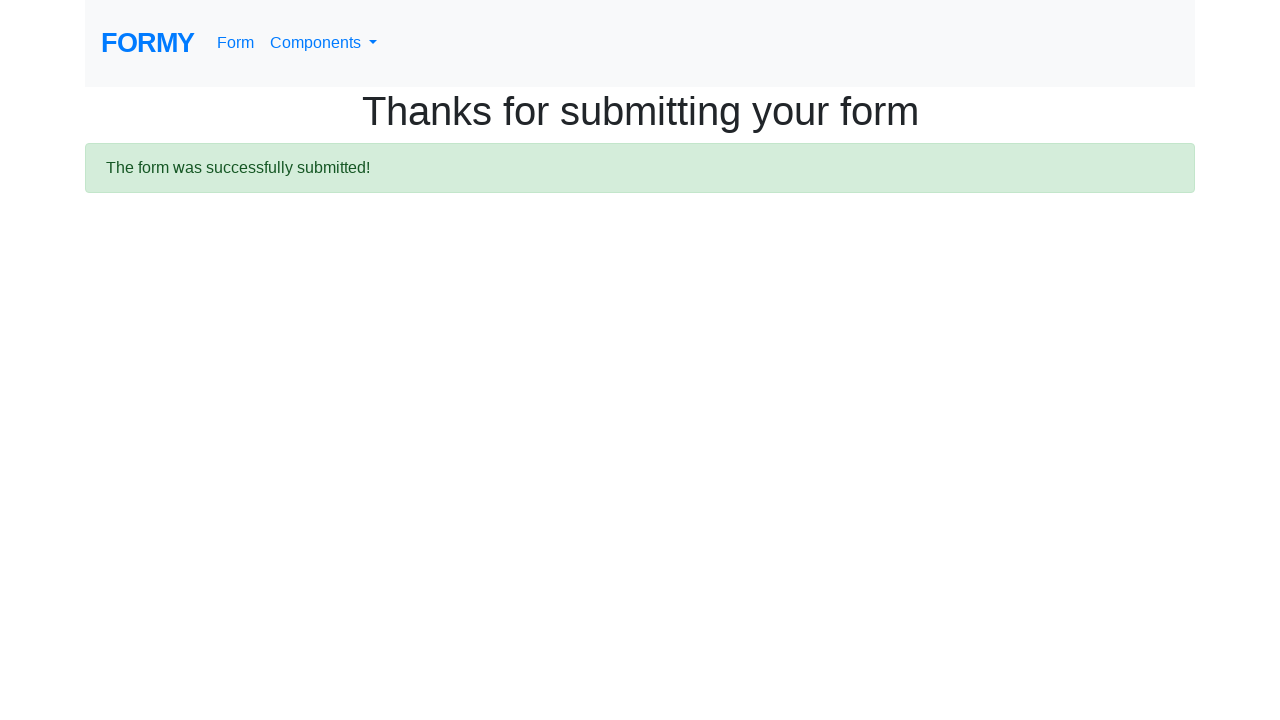